Tests clicking a button with dynamic ID multiple times using CSS selector to locate it reliably

Starting URL: http://uitestingplayground.com/dynamicid

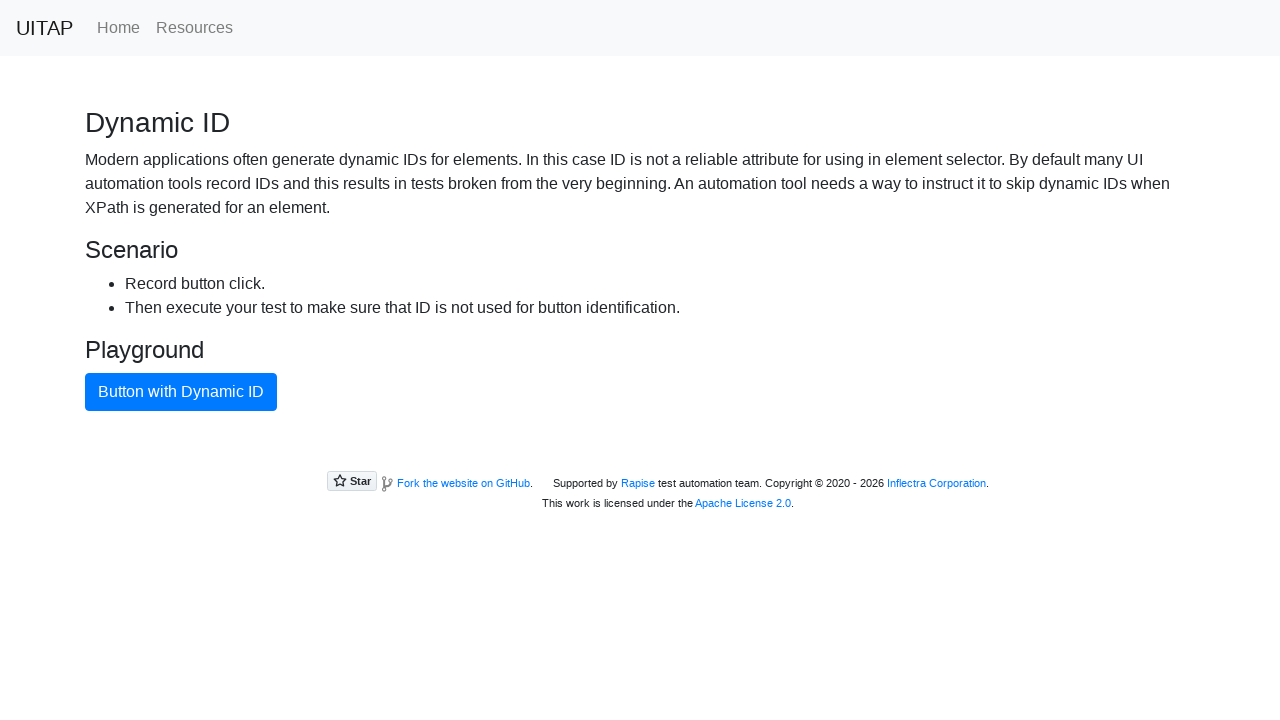

Clicked the blue primary button with dynamic ID at (181, 392) on button.btn-primary
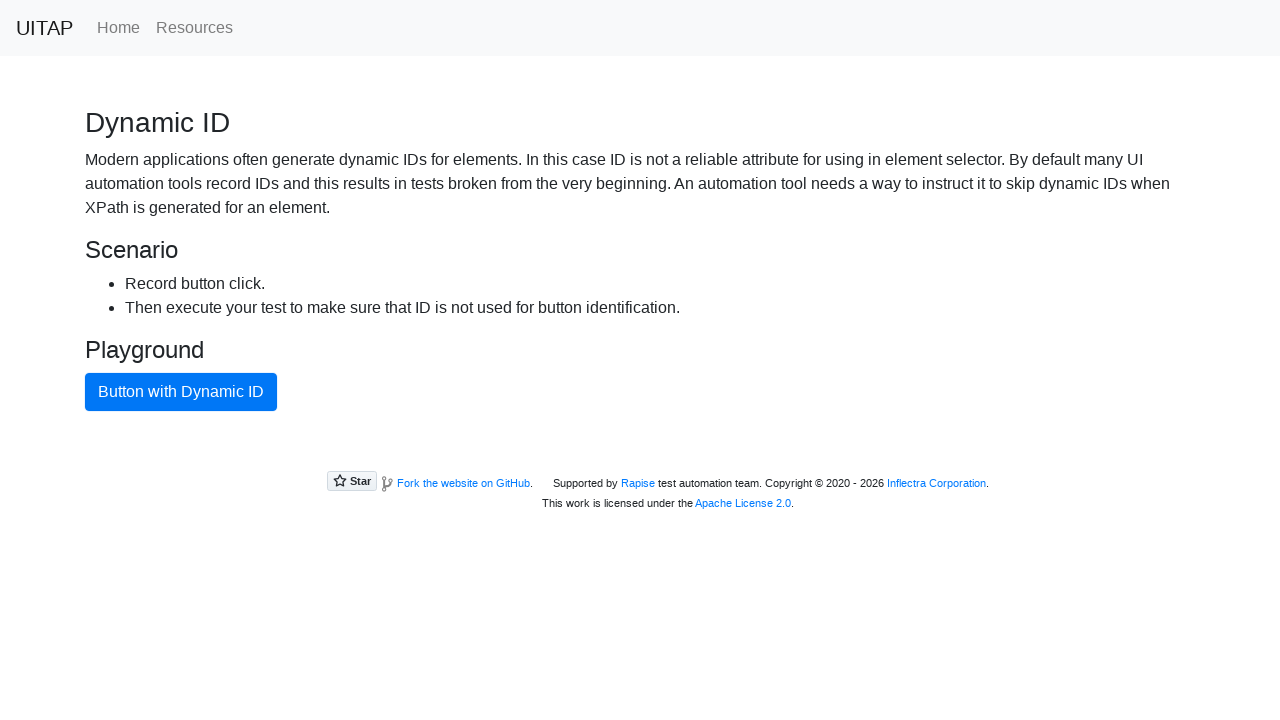

Clicked the blue primary button with dynamic ID at (181, 392) on button.btn-primary
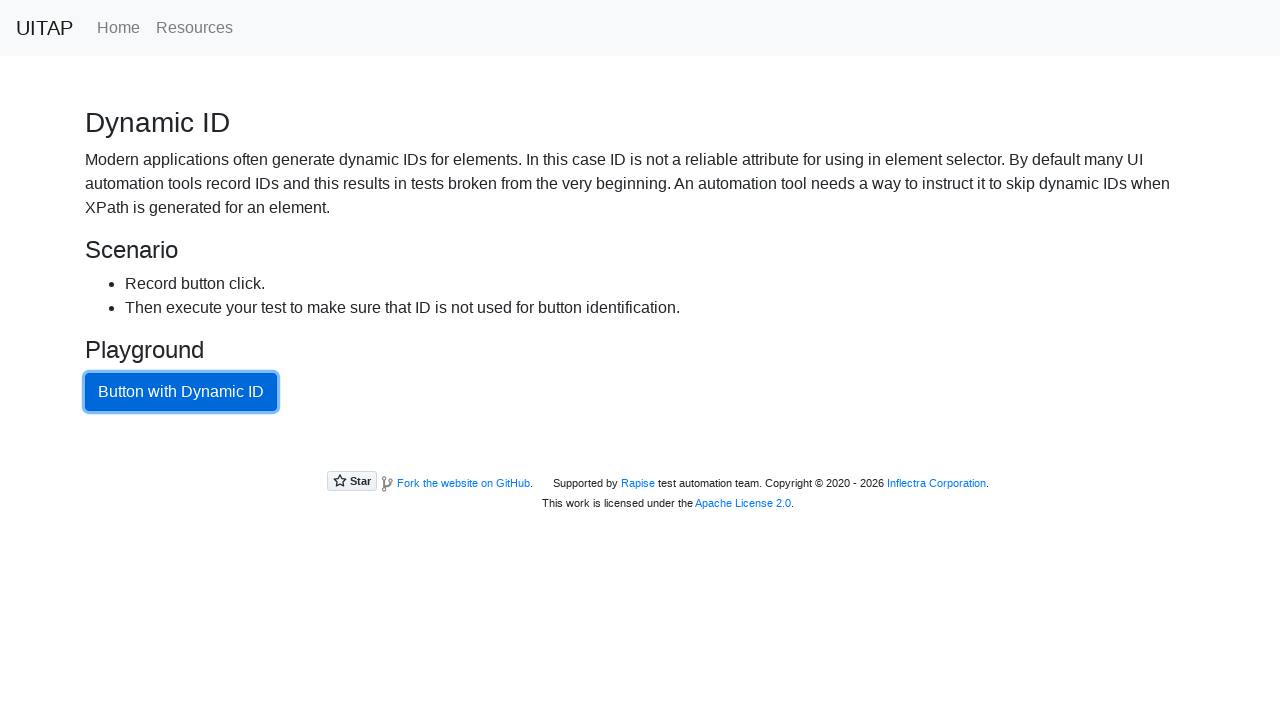

Clicked the blue primary button with dynamic ID at (181, 392) on button.btn-primary
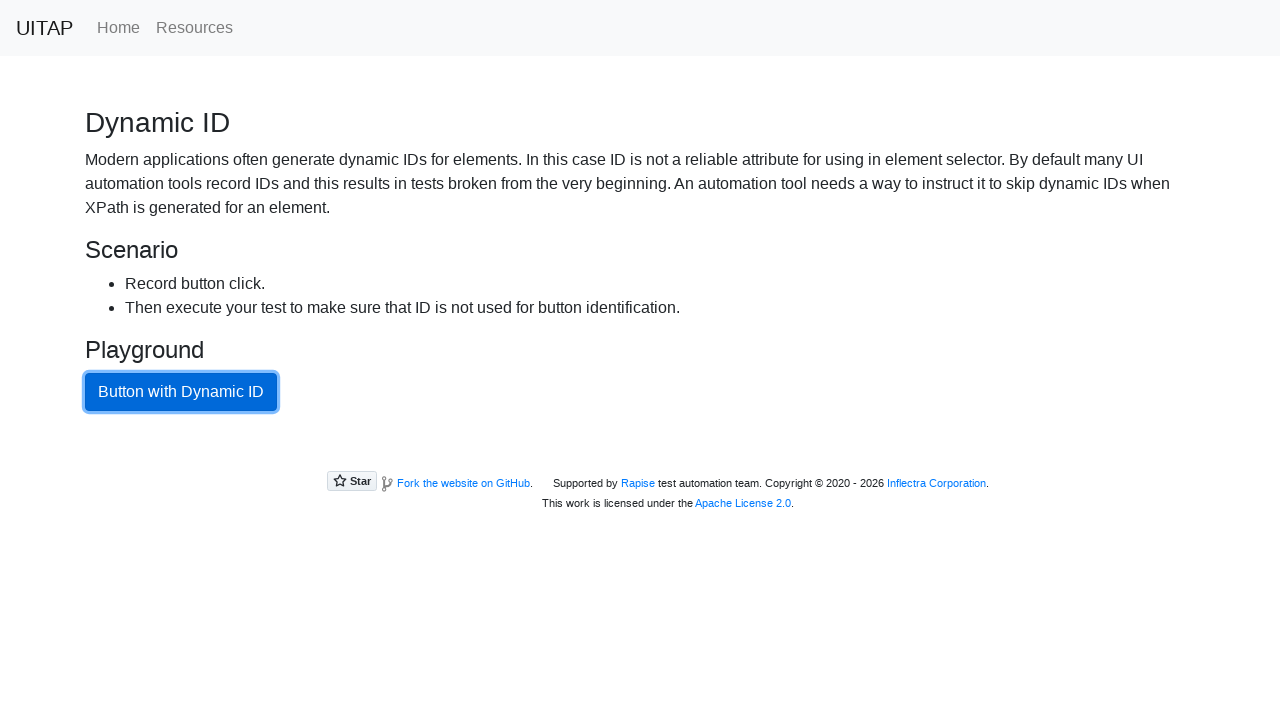

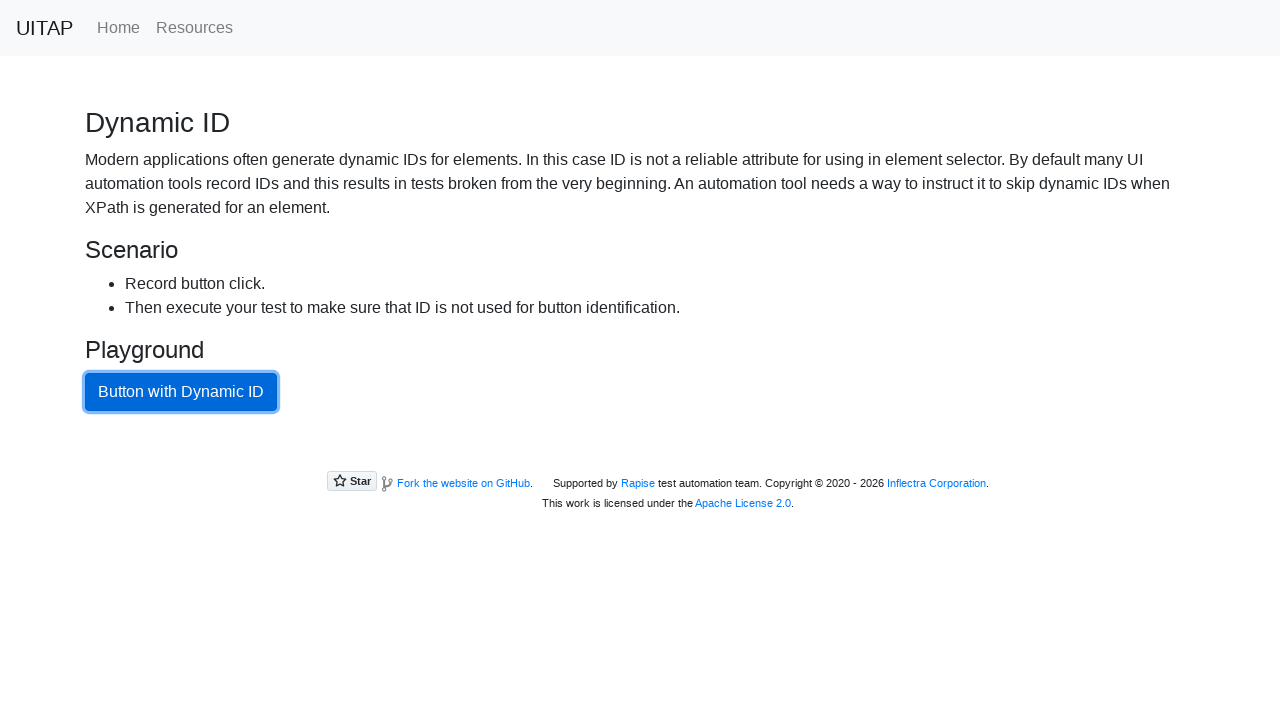